Tests login error handling with valid username and invalid password, verifying appropriate error message is displayed

Starting URL: https://www.saucedemo.com/

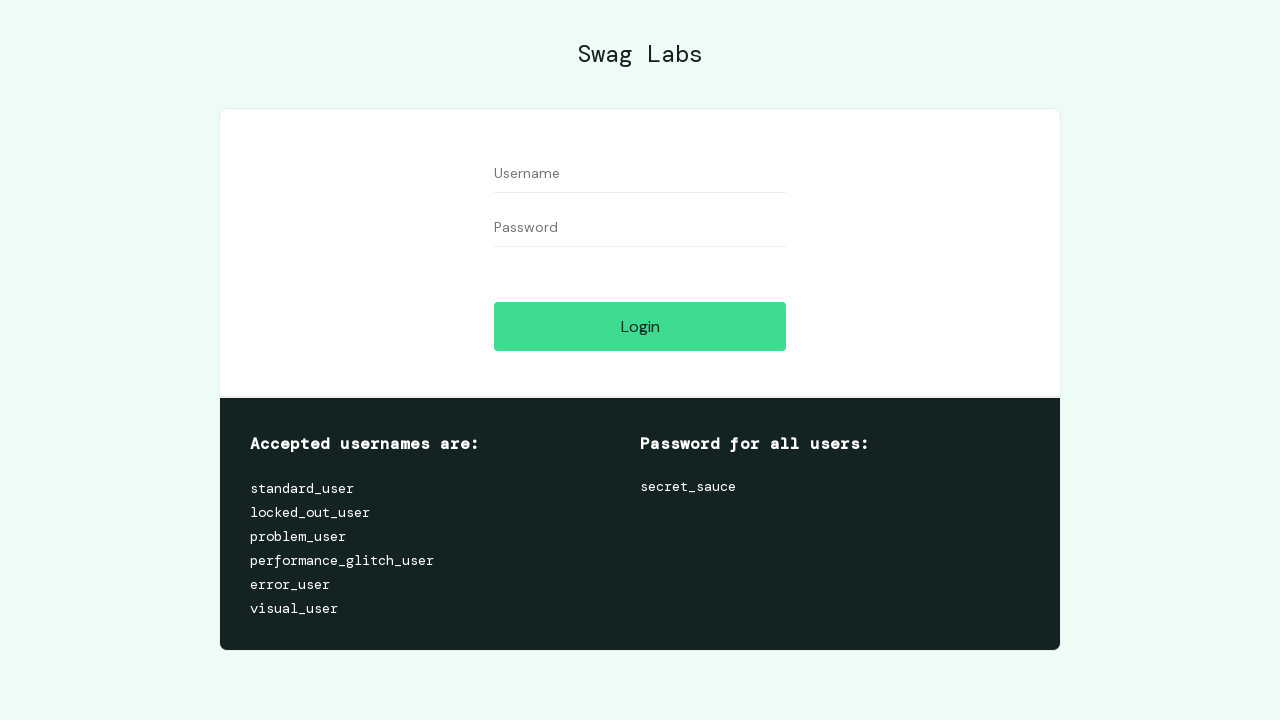

Filled username field with 'standard_user' on #user-name
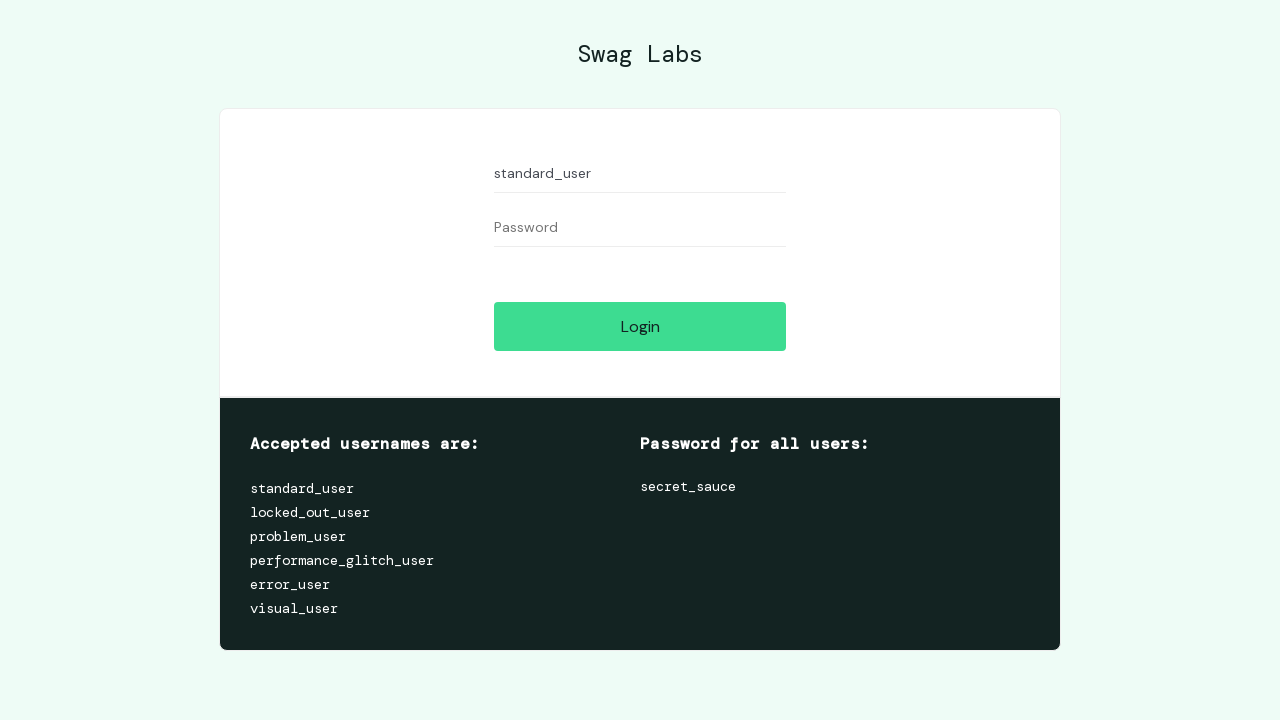

Filled password field with 'wrong_password' on #password
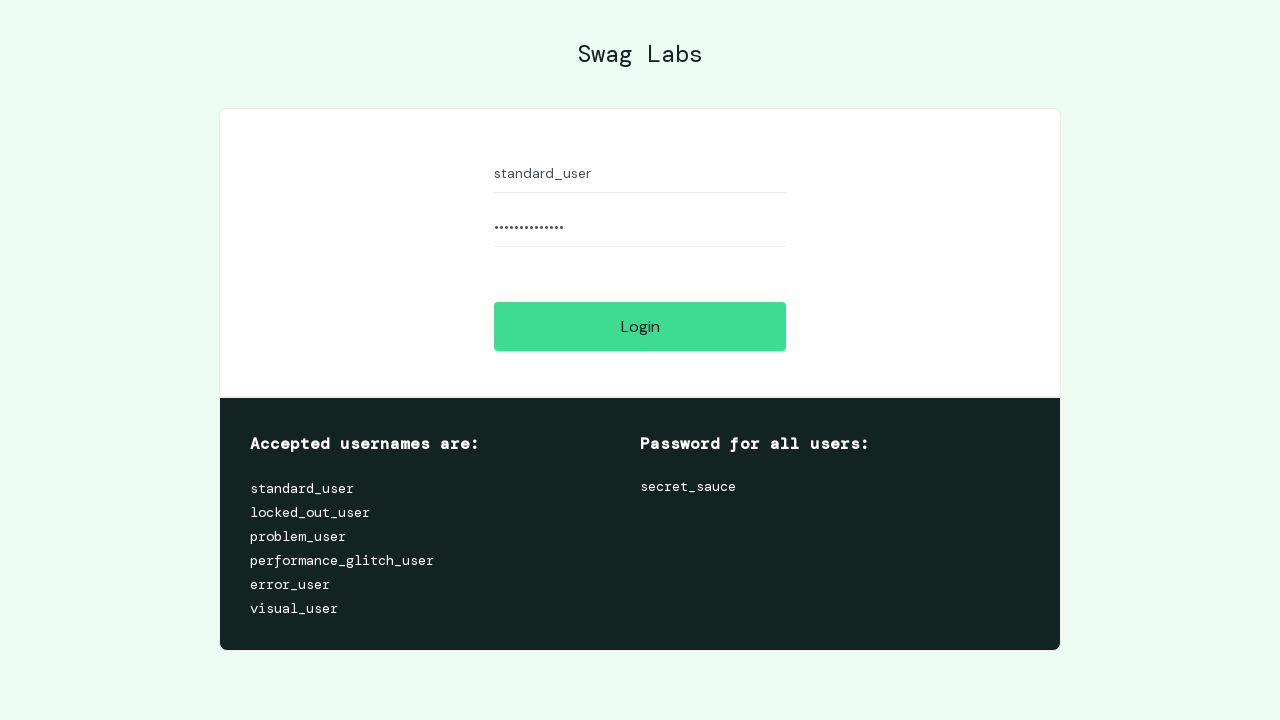

Clicked login button at (640, 326) on #login-button
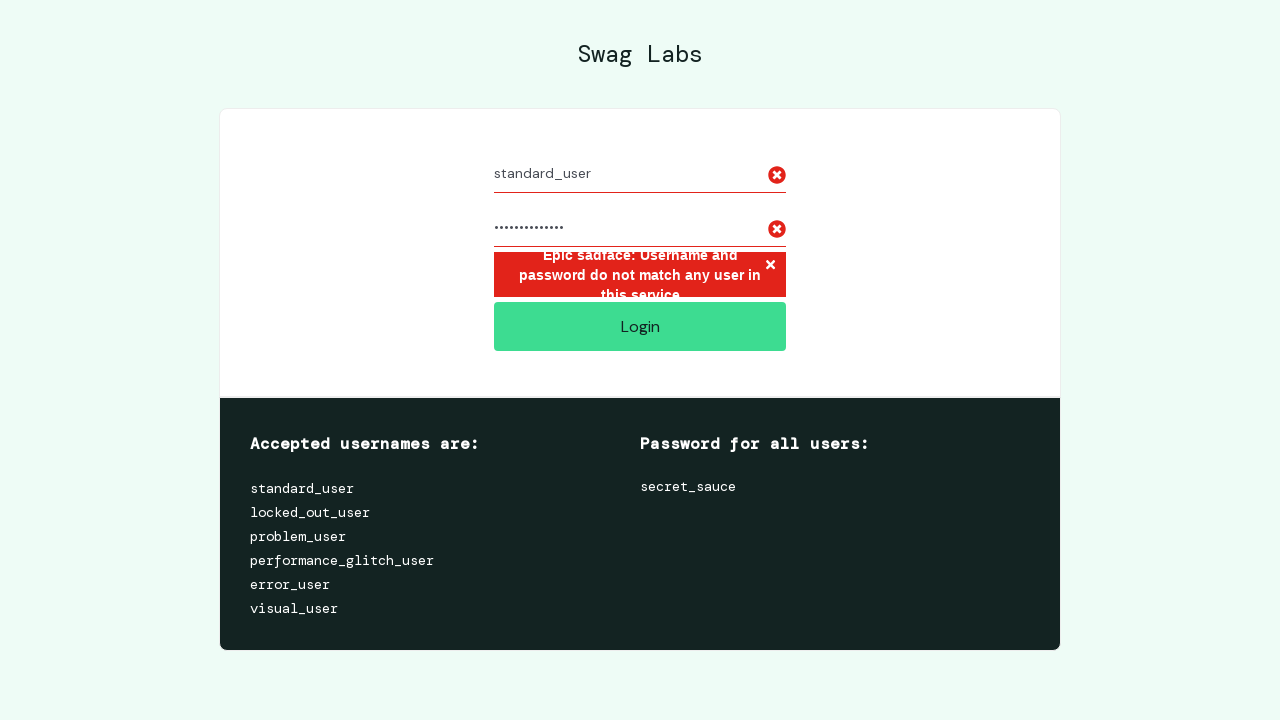

Error message element loaded - login error handling verified
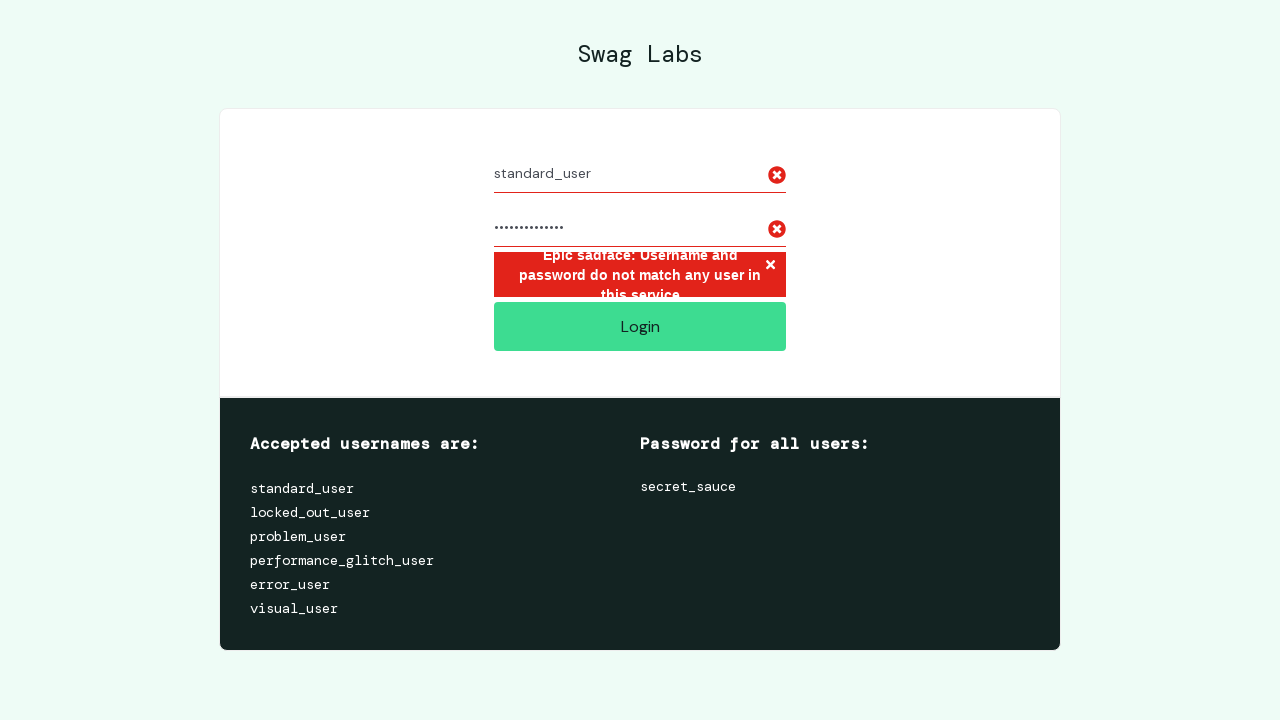

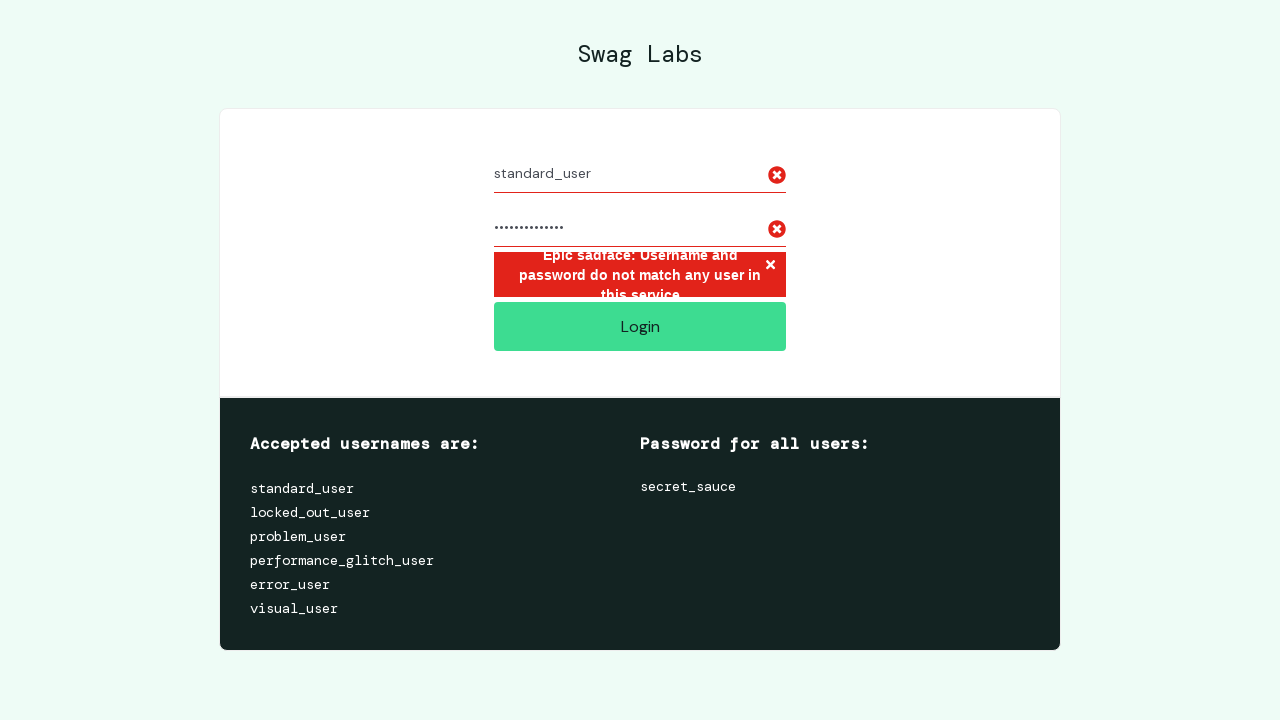